Tests form validation and submission by filling all required fields in an input form and submitting it successfully

Starting URL: https://www.lambdatest.com/selenium-playground/

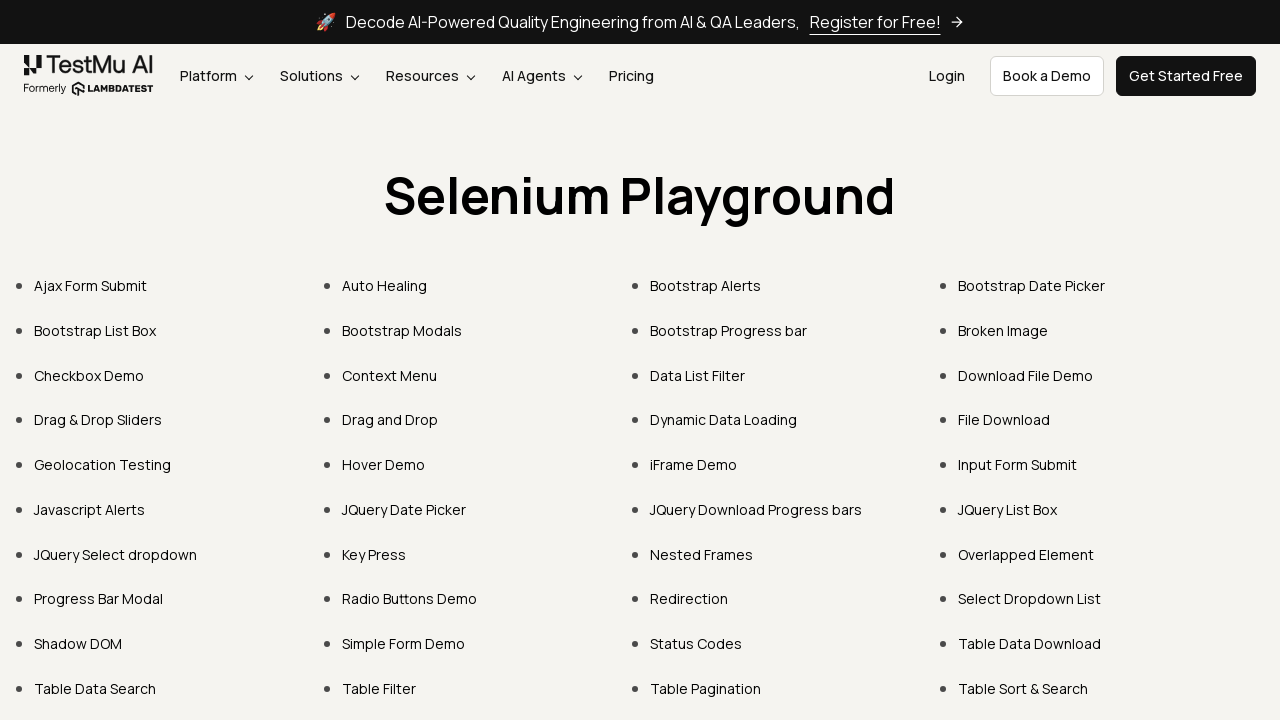

Clicked on 'Input Form Submit' link to navigate to the form at (1018, 464) on internal:role=link[name="Input Form Submit"i]
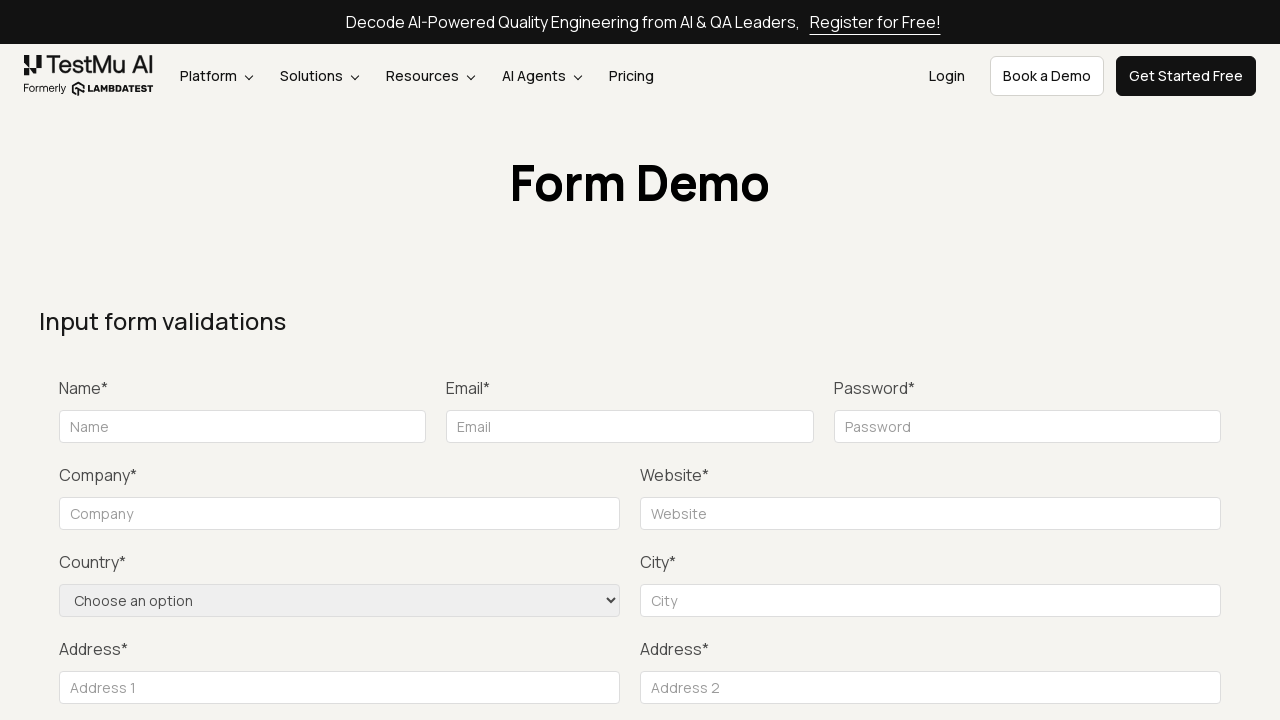

Attempted to submit empty form to trigger validation errors at (1131, 360) on internal:role=button[name="Submit"i]
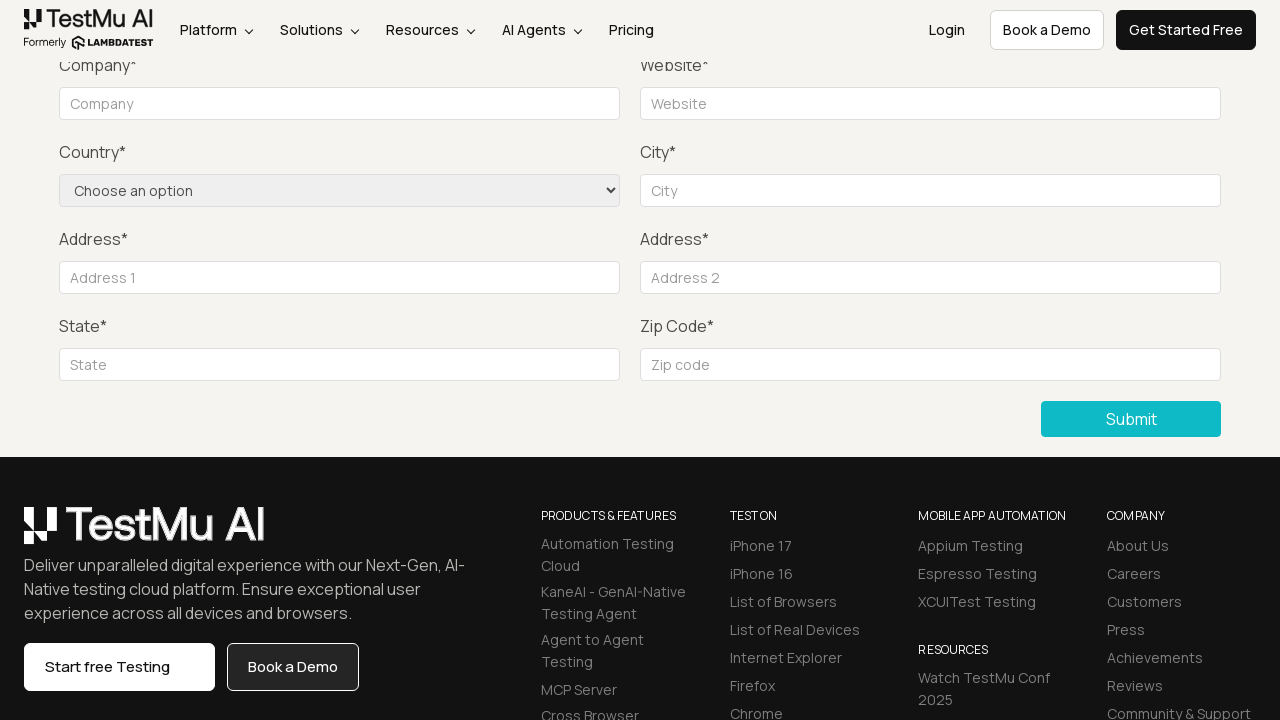

Filled 'Name' field with 'Rocio Zelaya' on [id="name"]
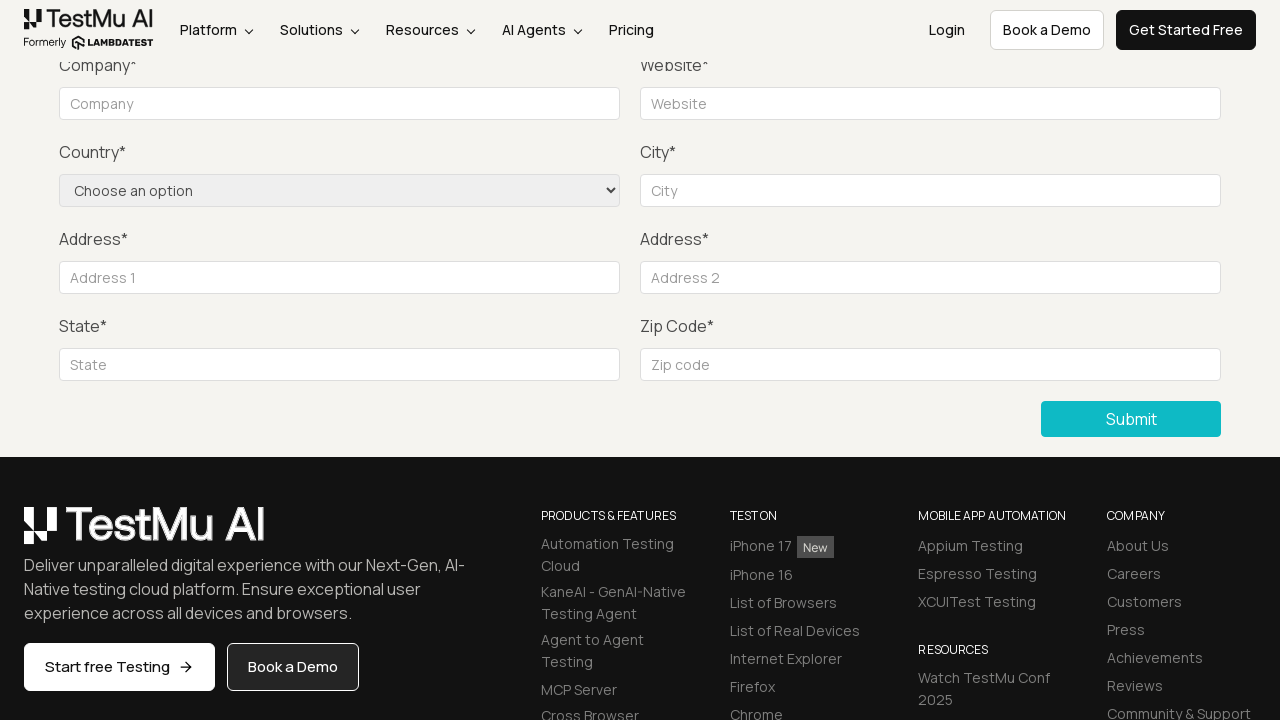

Filled 'Email' field with 'rocio_zelaya@outlook.com' on [id="inputEmail4"]
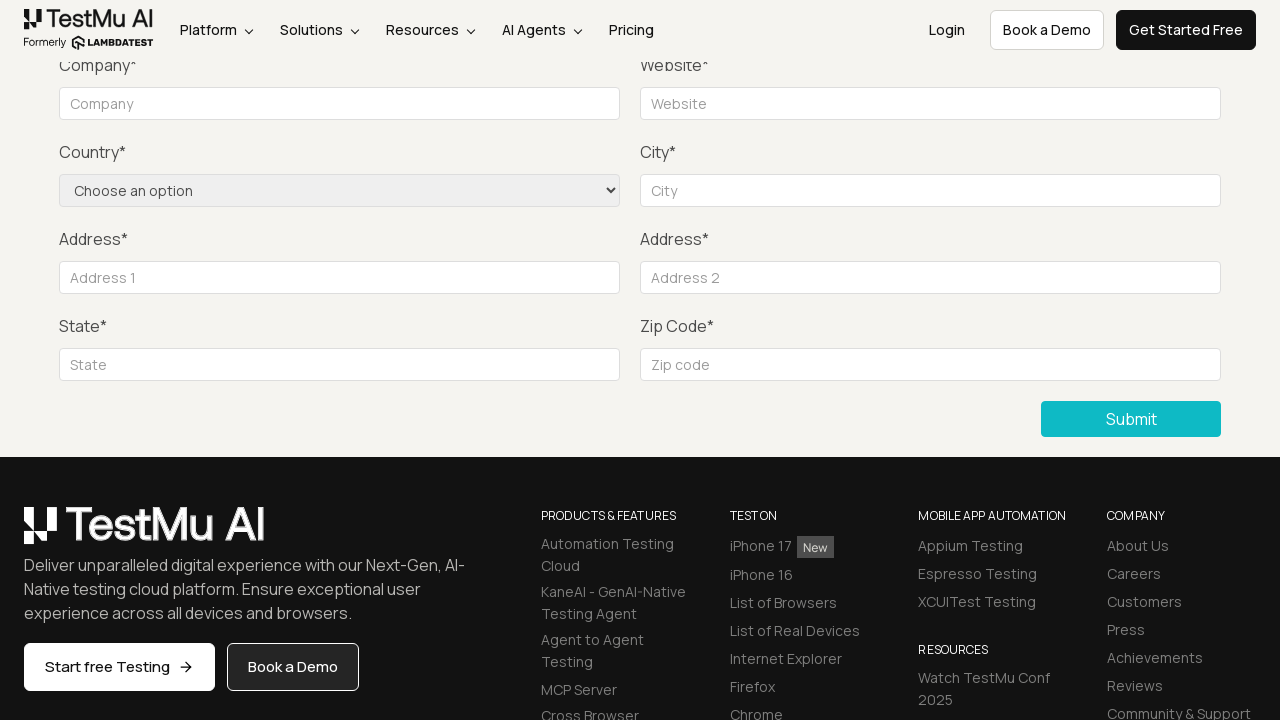

Filled 'Password' field with 'testpassword123' on [id="inputPassword4"]
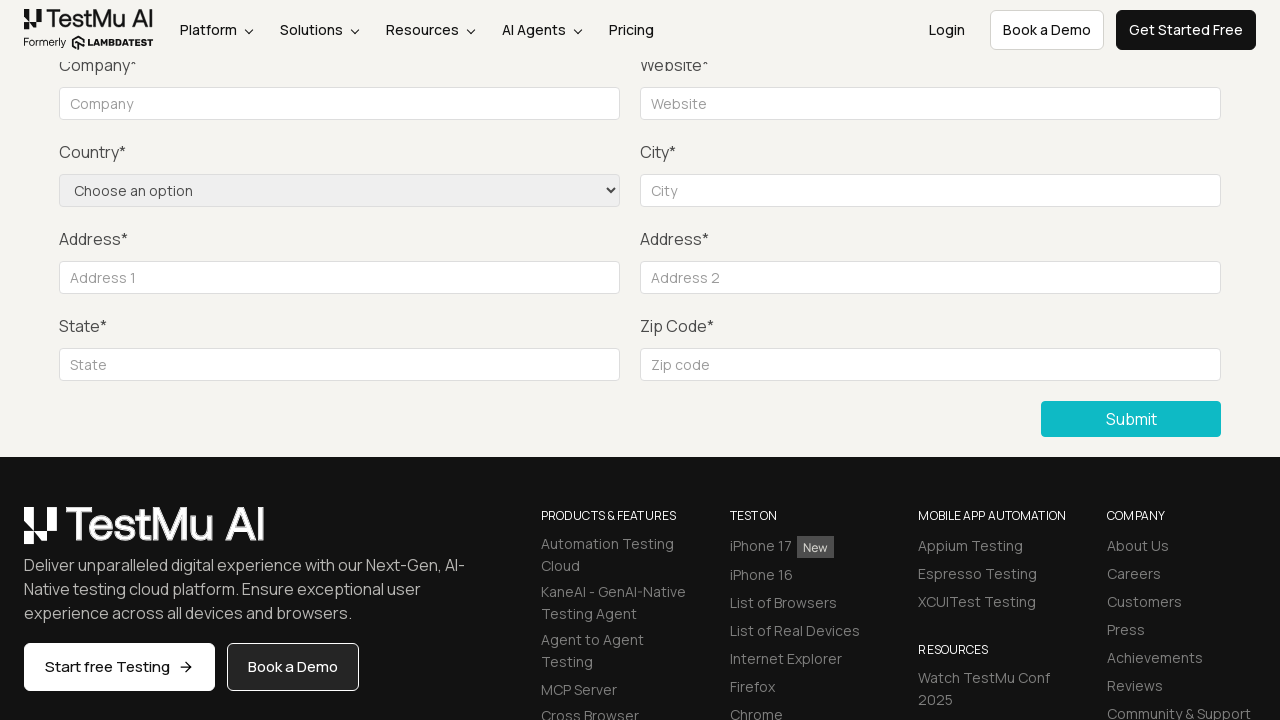

Filled 'Company' field with 'LambdaTest' on [id="company"]
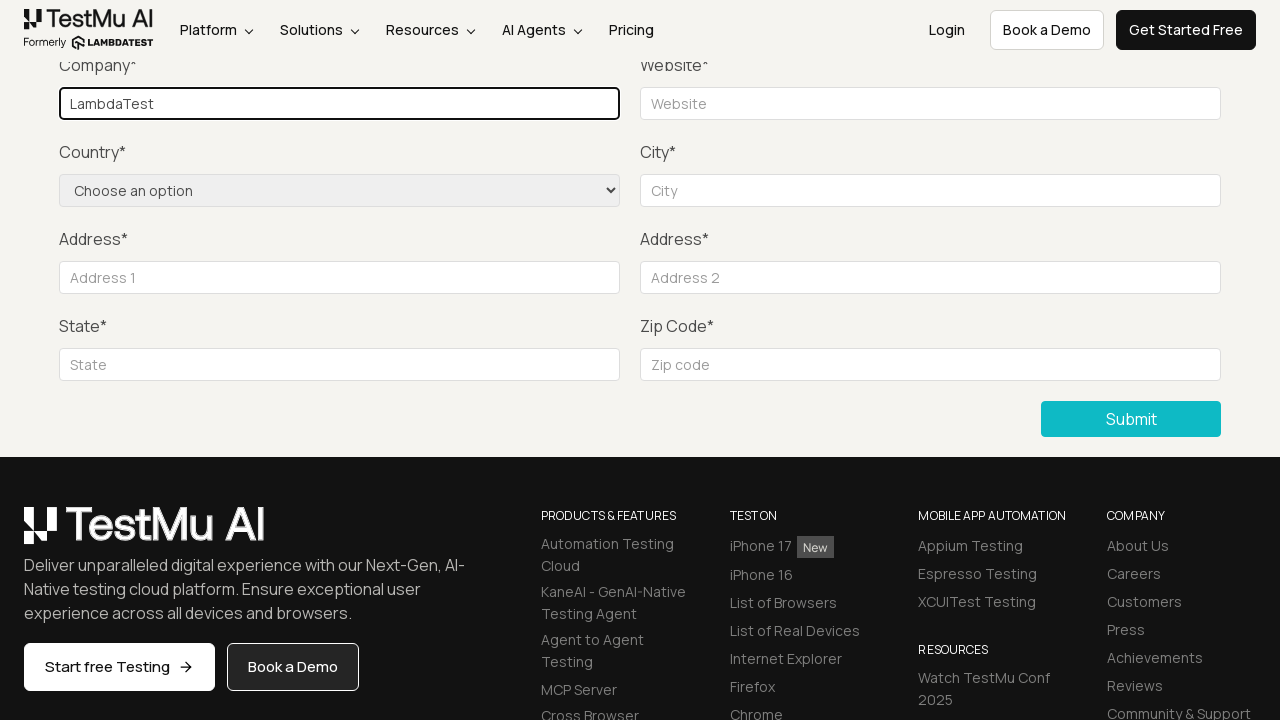

Filled 'Website' field with './selenium-playground' on [id="websitename"]
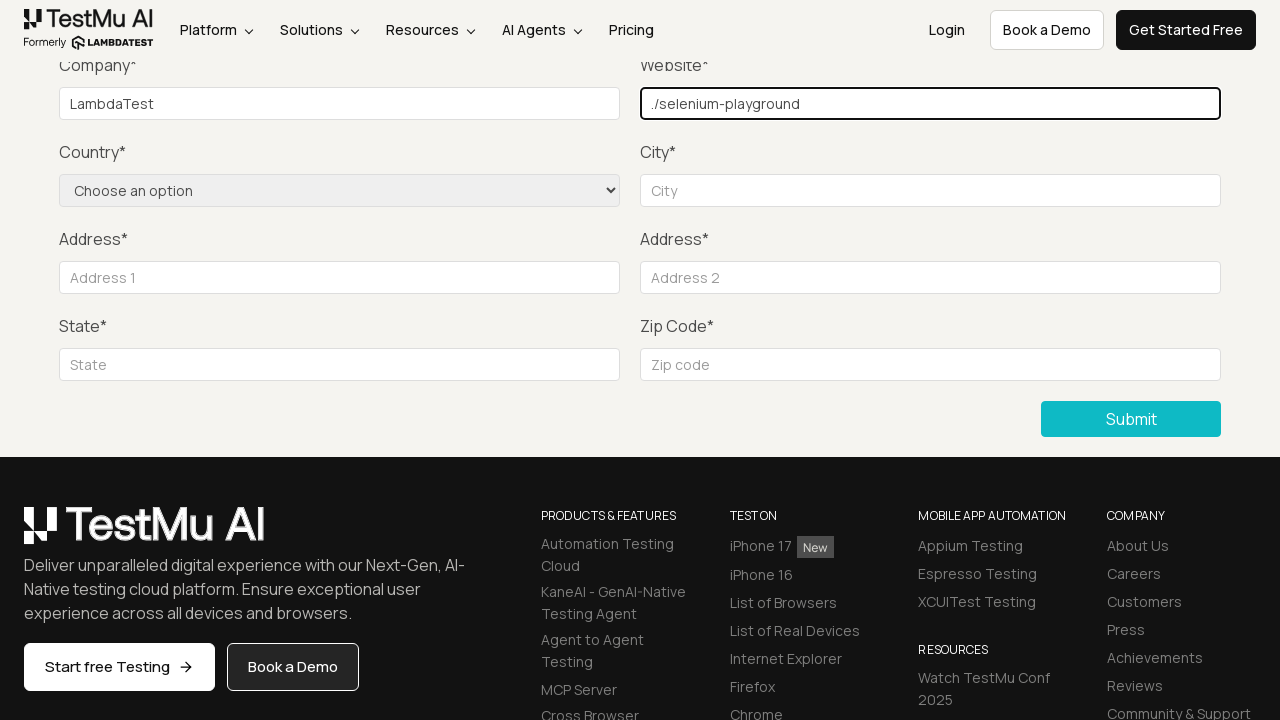

Clicked on country dropdown to open it at (340, 190) on [name="country"]
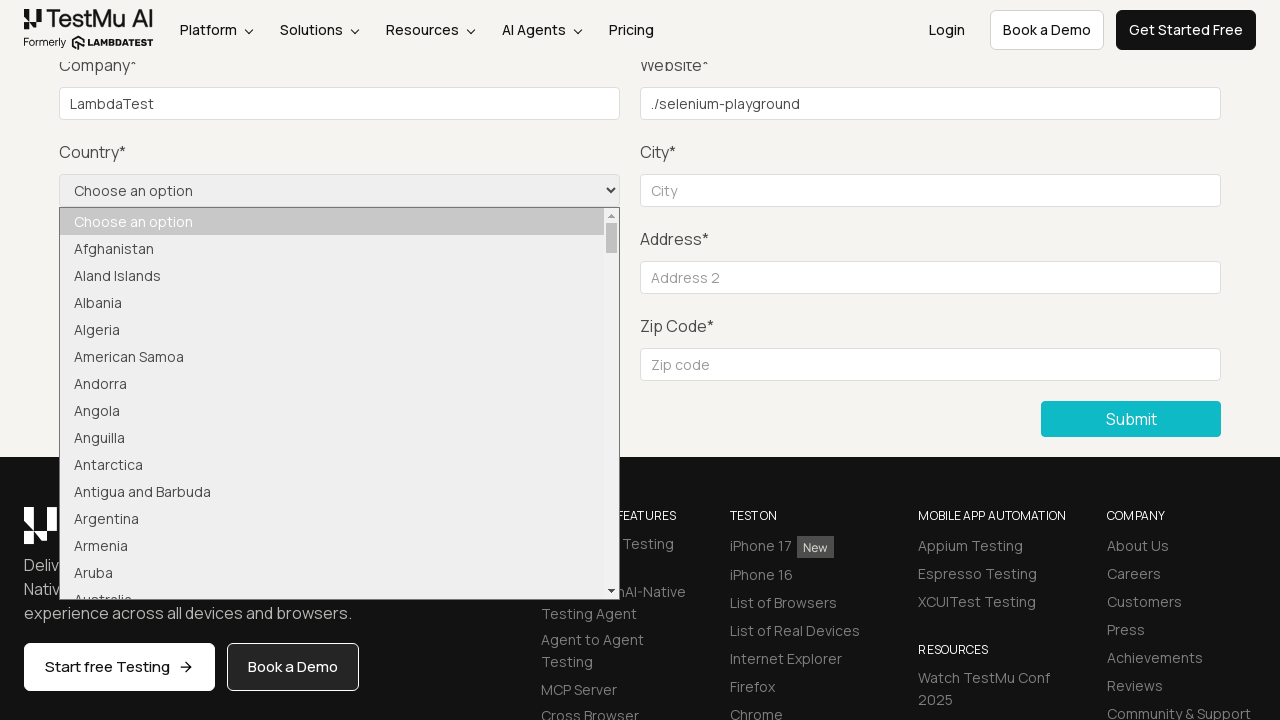

Selected 'United States' from country dropdown on select[name="country"]
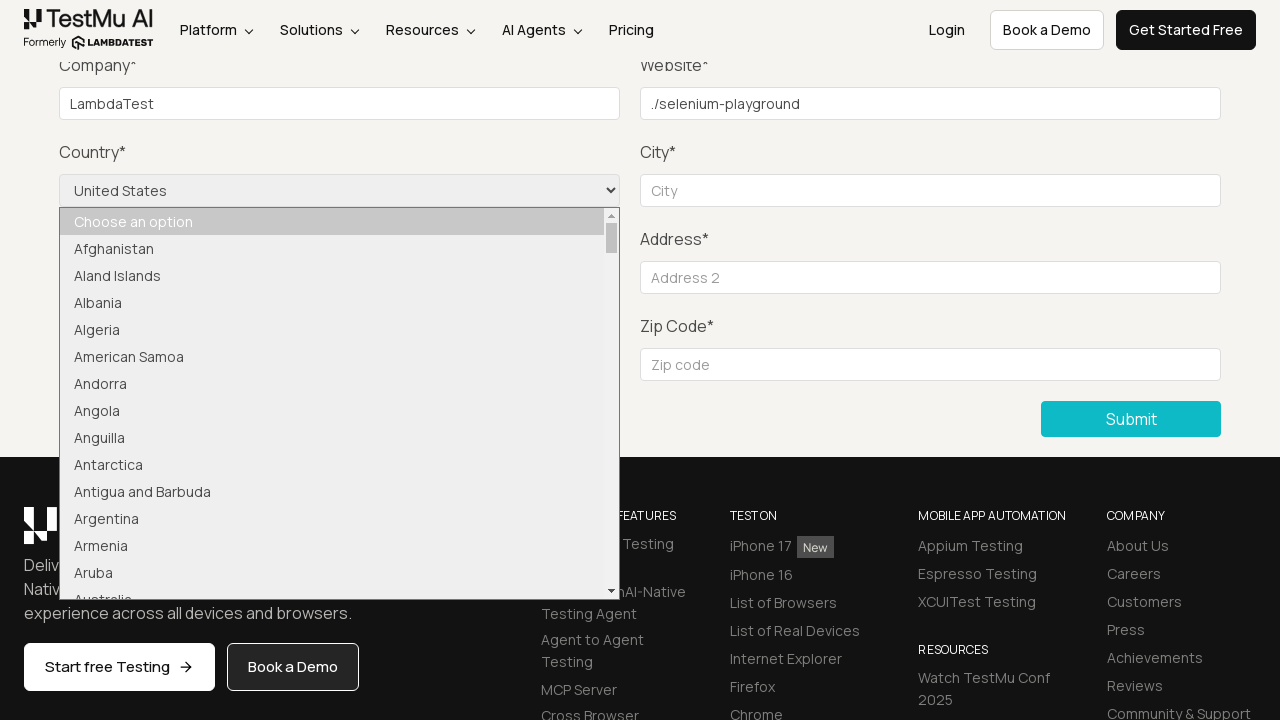

Filled 'City' field with 'Buffalo' on [id="inputCity"]
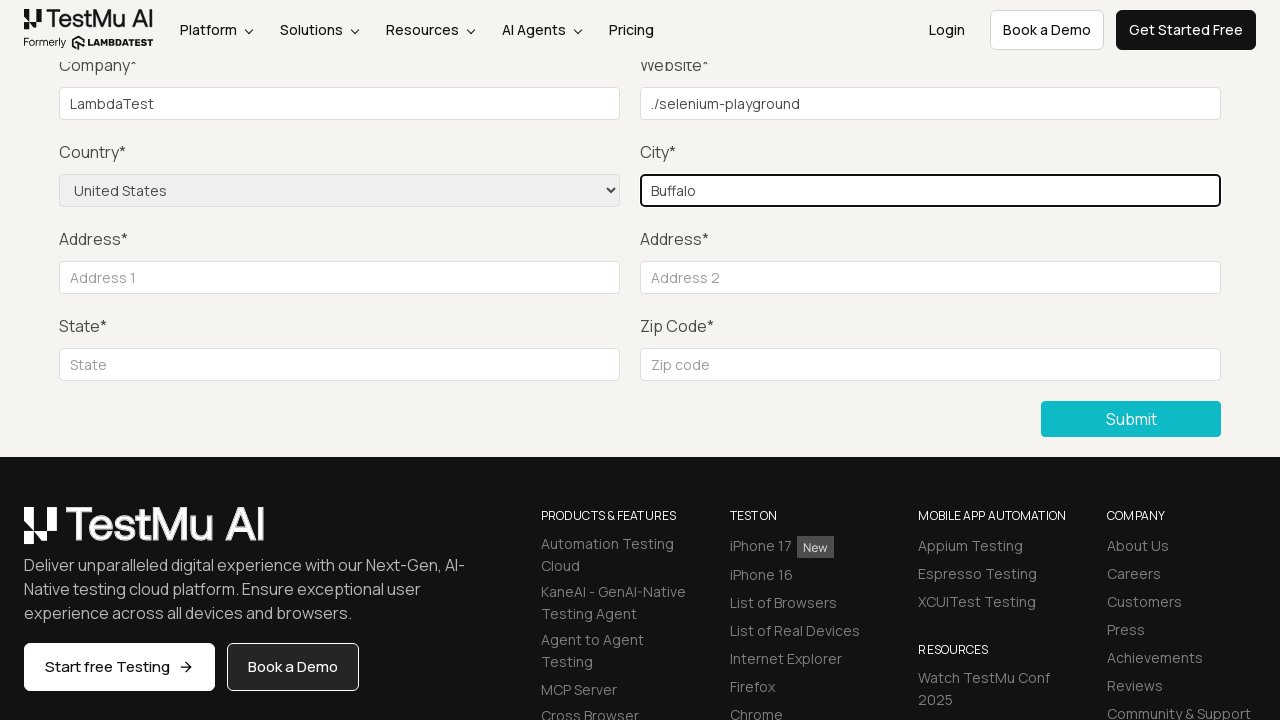

Filled 'Address 1' field with 'Walt Nuzum Farm Road' on [id="inputAddress1"]
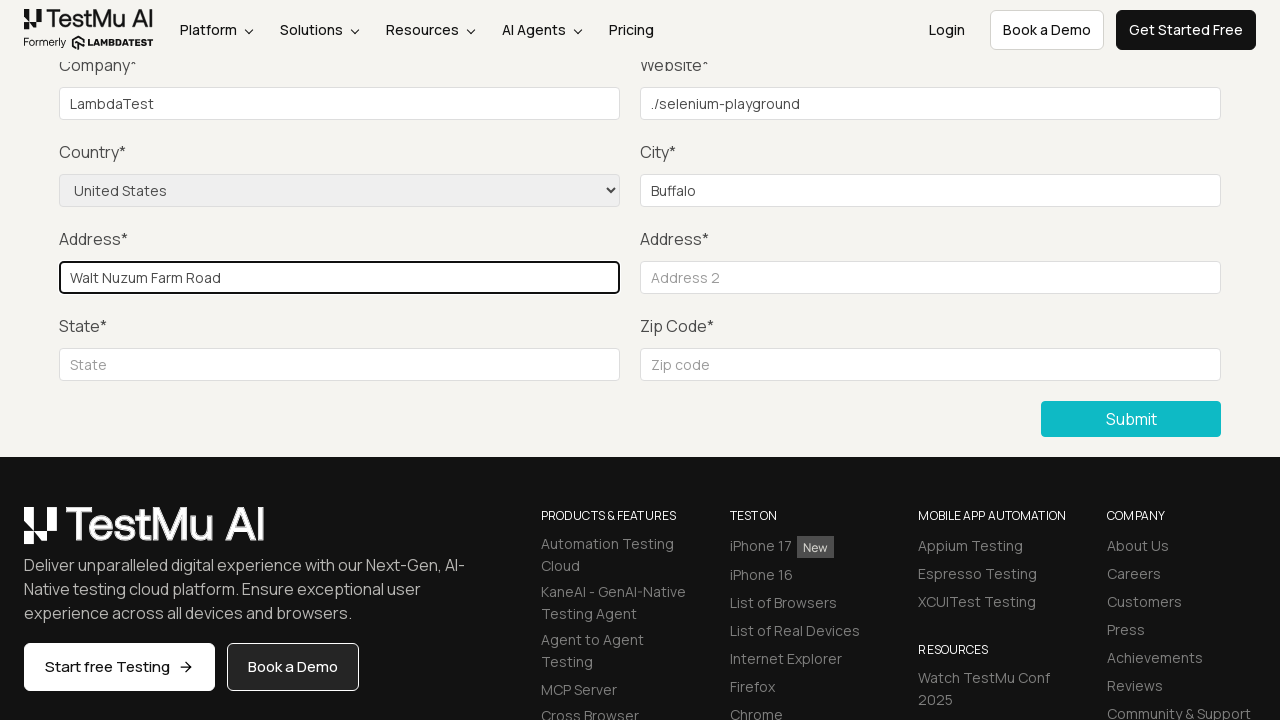

Filled 'Address 2' field with '1006' on [id="inputAddress2"]
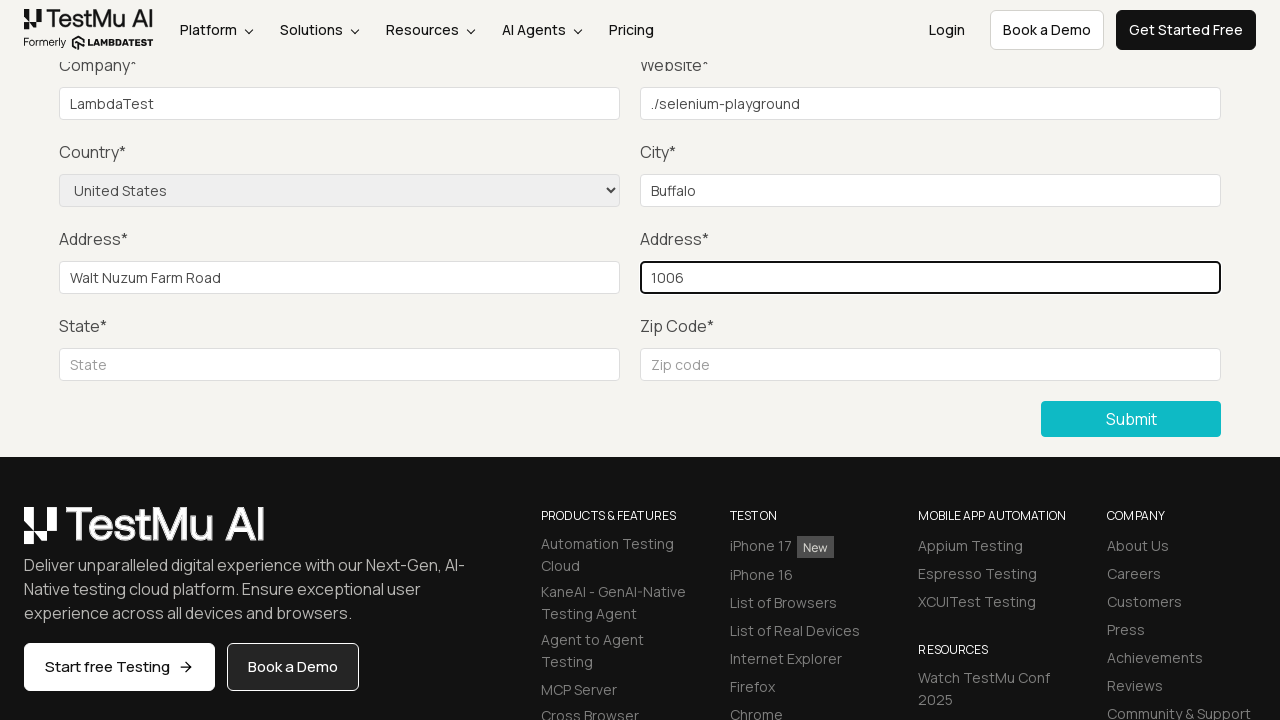

Filled 'State' field with 'New York' on [id="inputState"]
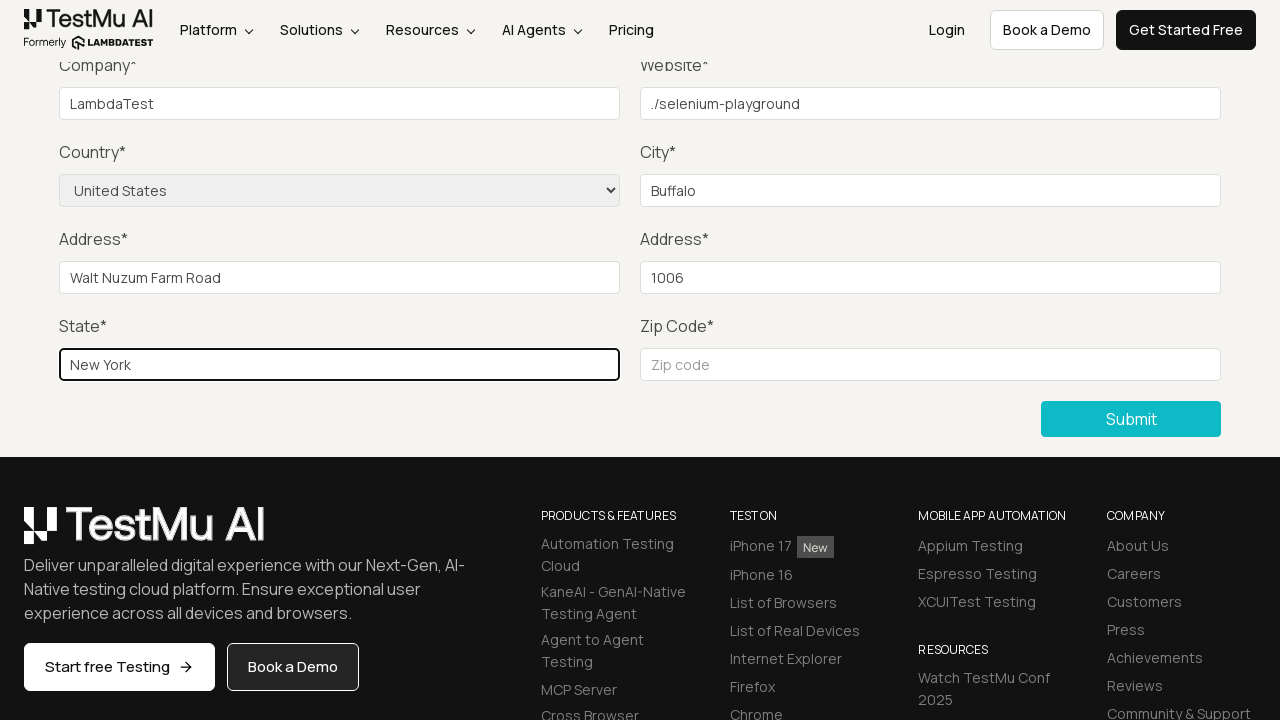

Filled 'Zip Code' field with '14202' on [id="inputZip"]
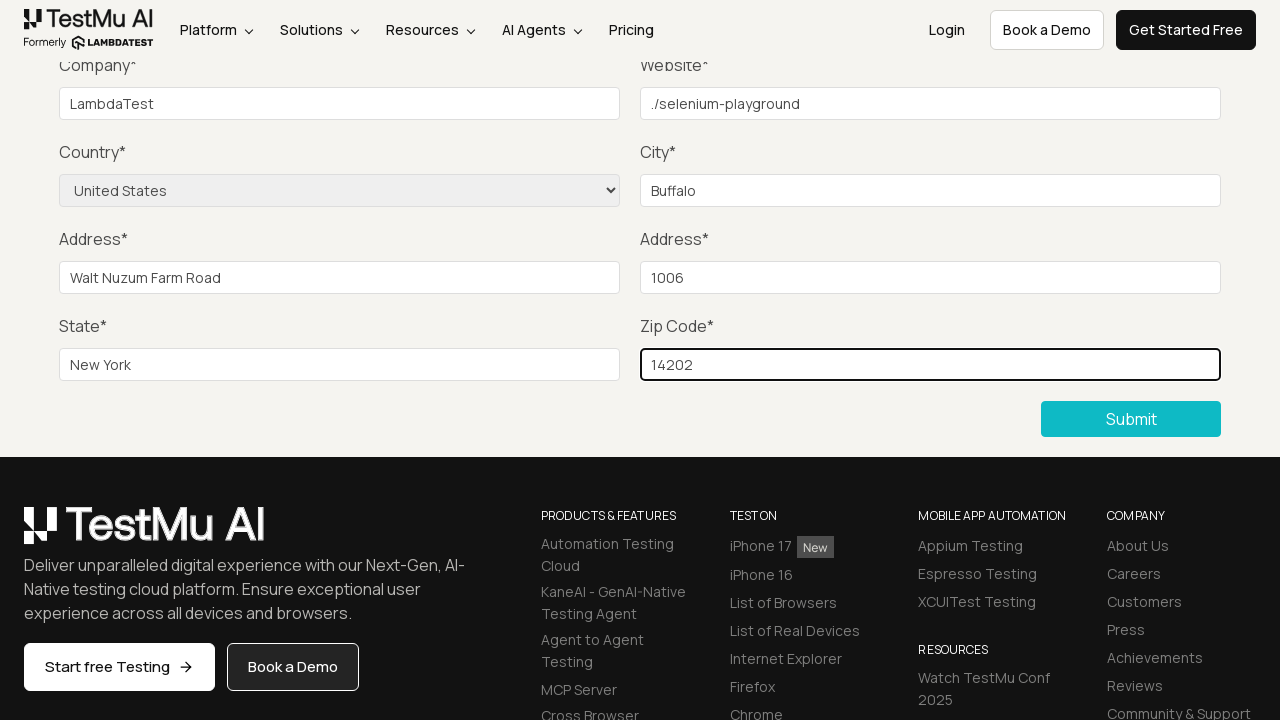

Clicked 'Submit' button to submit the completed form at (1131, 419) on internal:role=button[name="Submit"i]
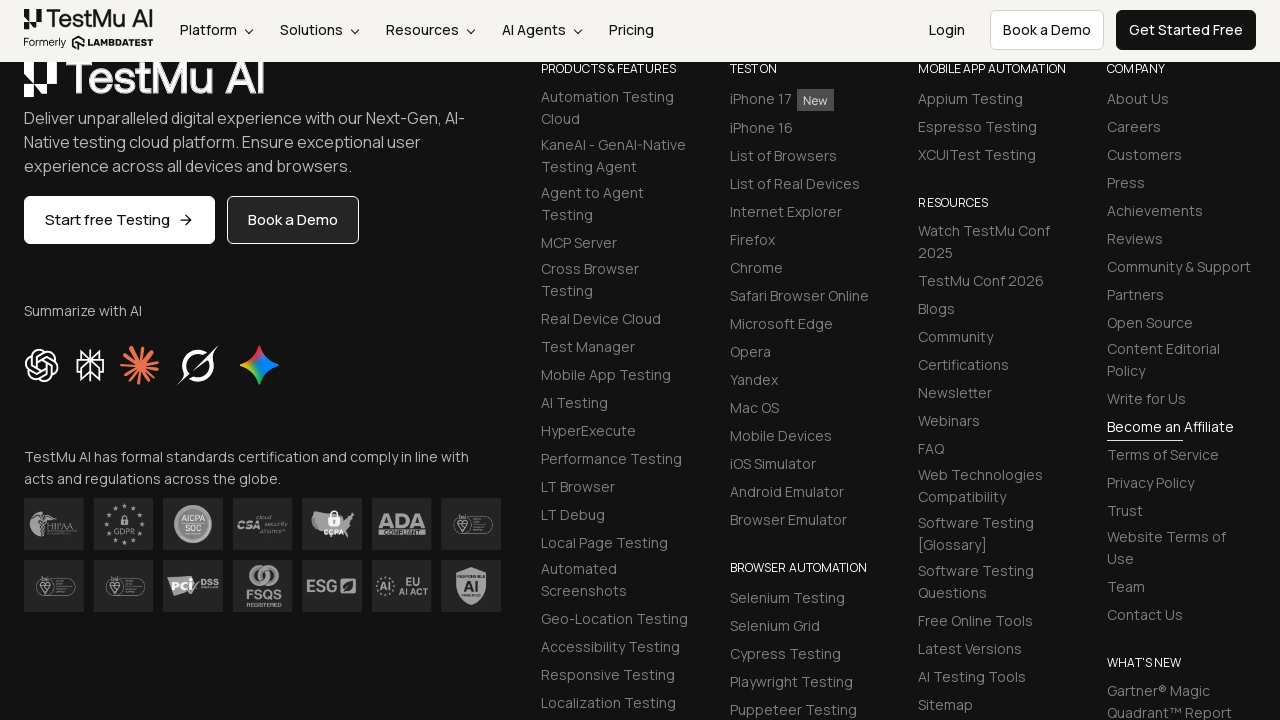

Success message element loaded after form submission
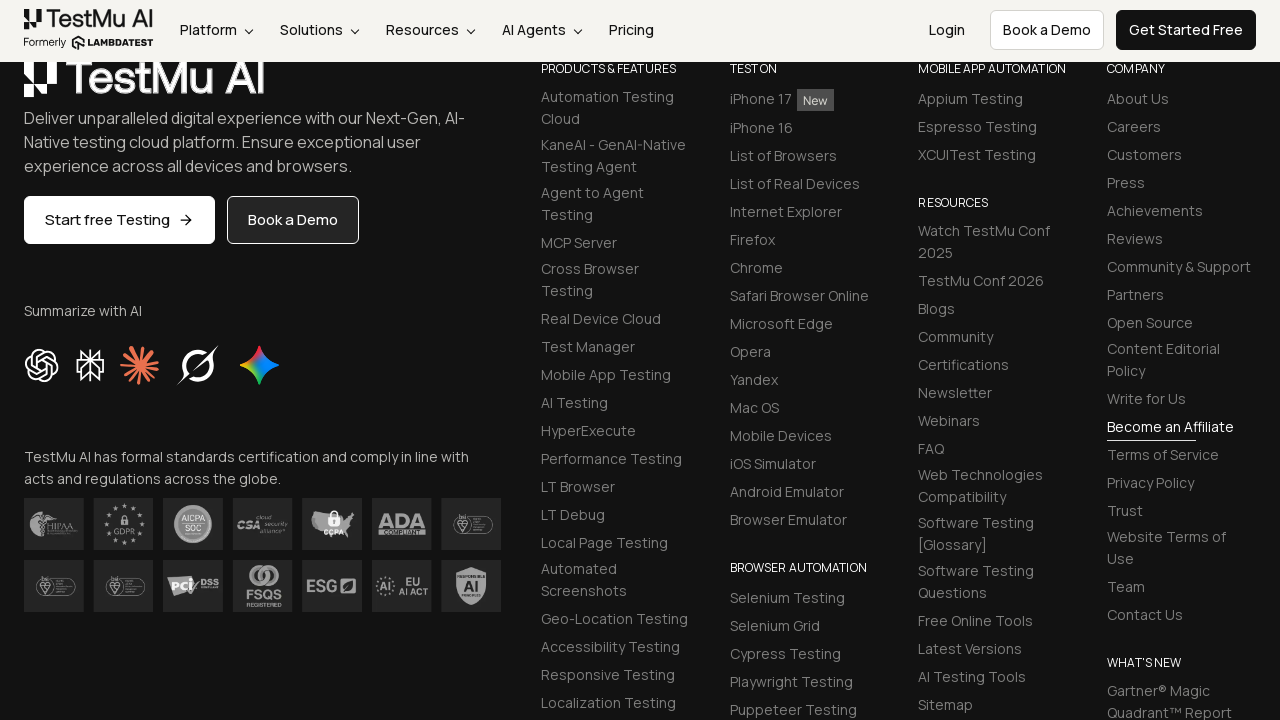

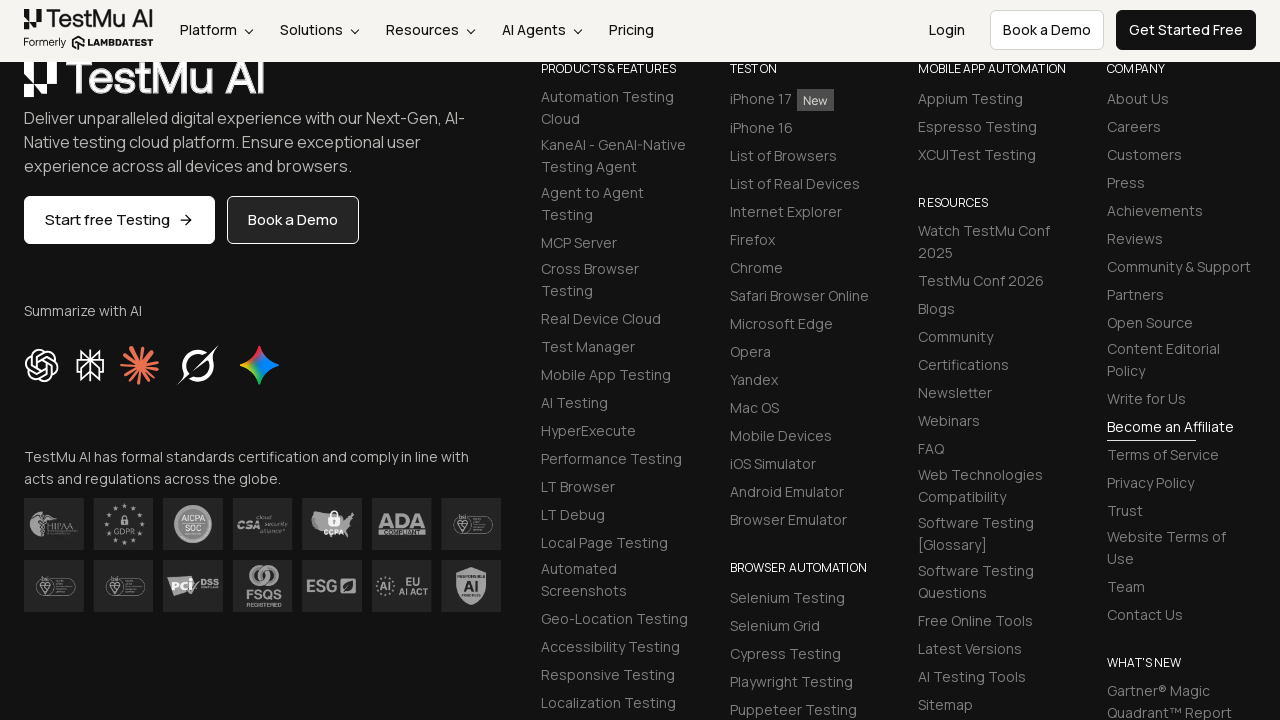